Tests calendar date picker functionality by opening the date picker and selecting the 25th day of the current month

Starting URL: http://seleniumpractise.blogspot.com/2016/08/how-to-handle-calendar-in-selenium.html

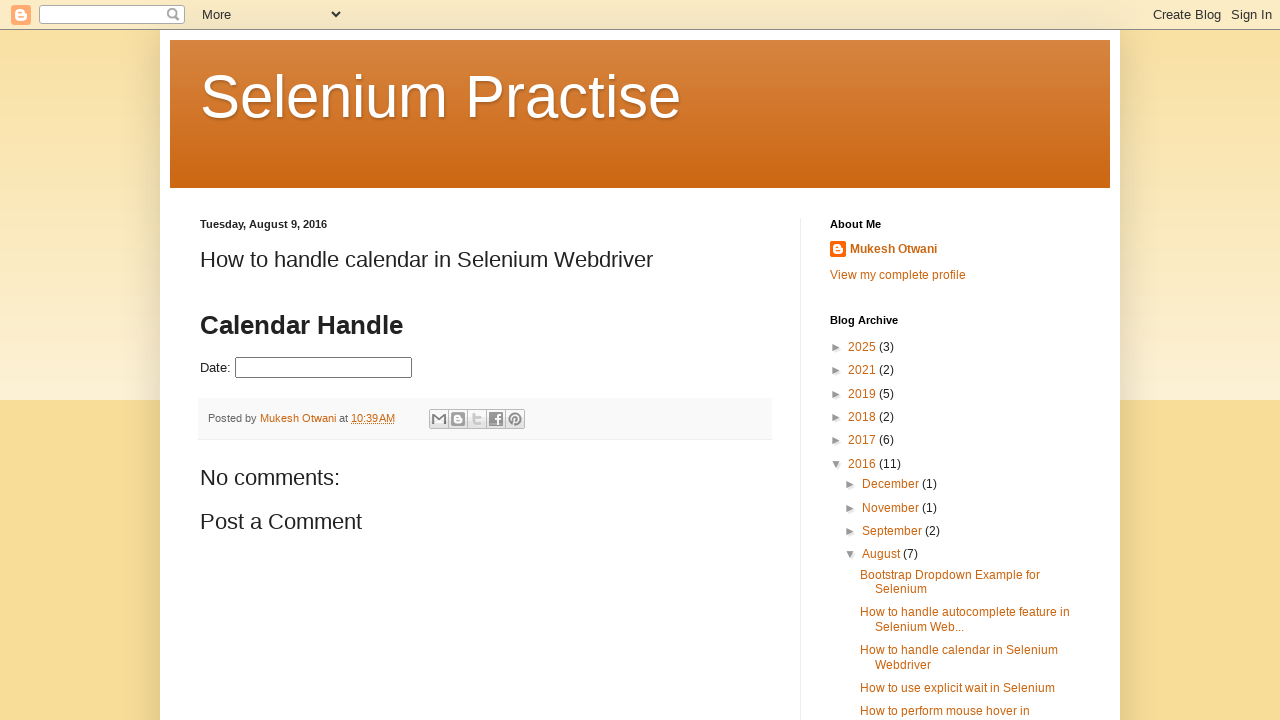

Navigated to calendar date picker test page
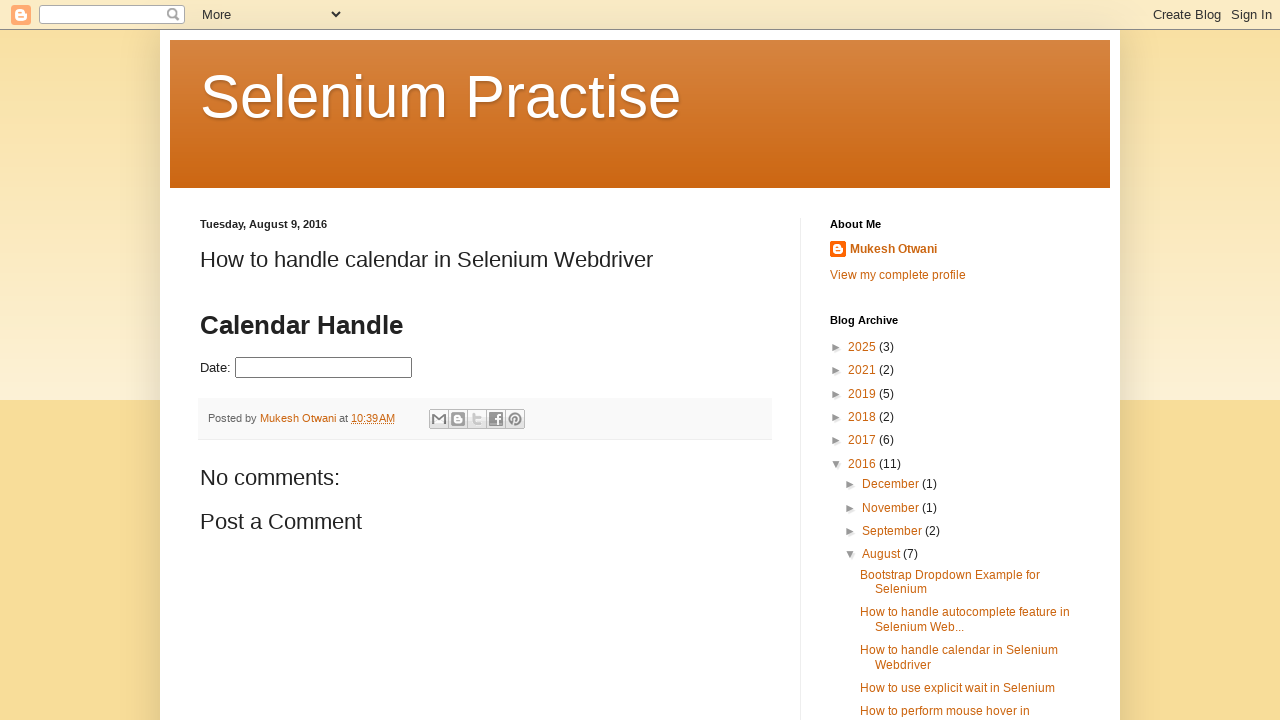

Clicked on date picker input to open calendar at (324, 368) on #datepicker
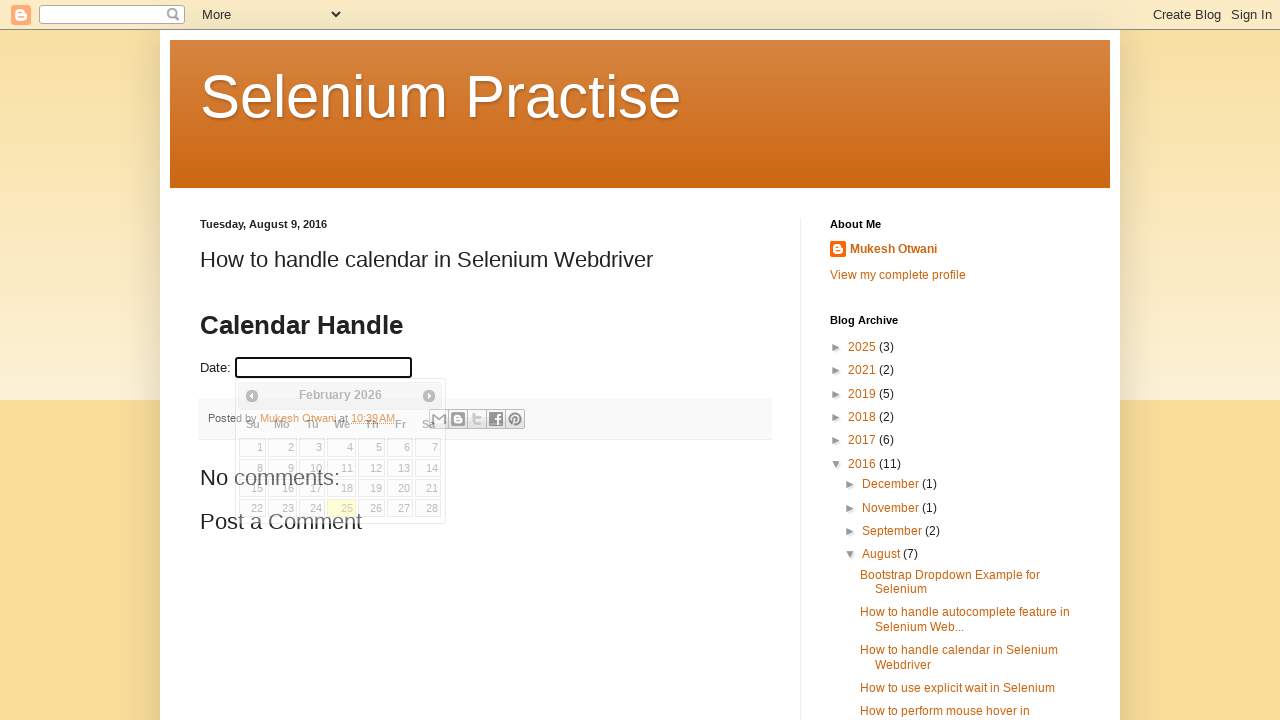

Calendar widget loaded and became visible
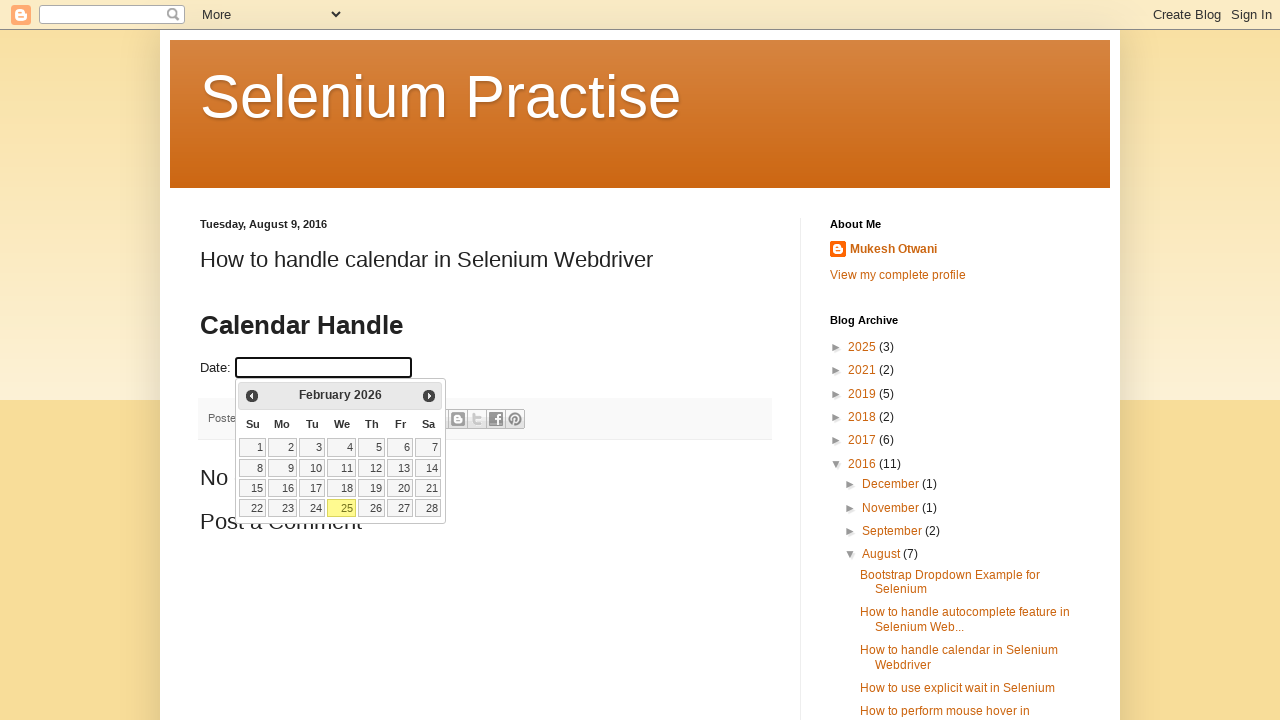

Retrieved all date elements from calendar
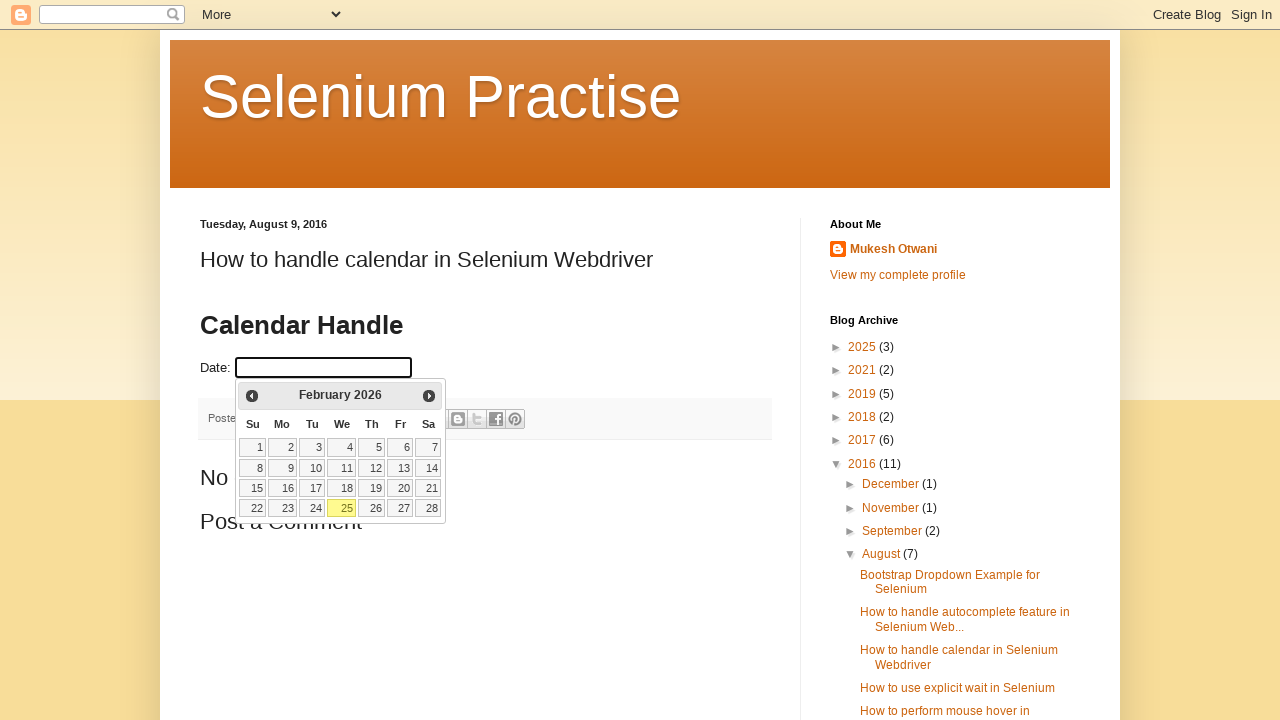

Clicked on the 25th day in the calendar at (342, 508) on table.ui-datepicker-calendar a >> nth=24
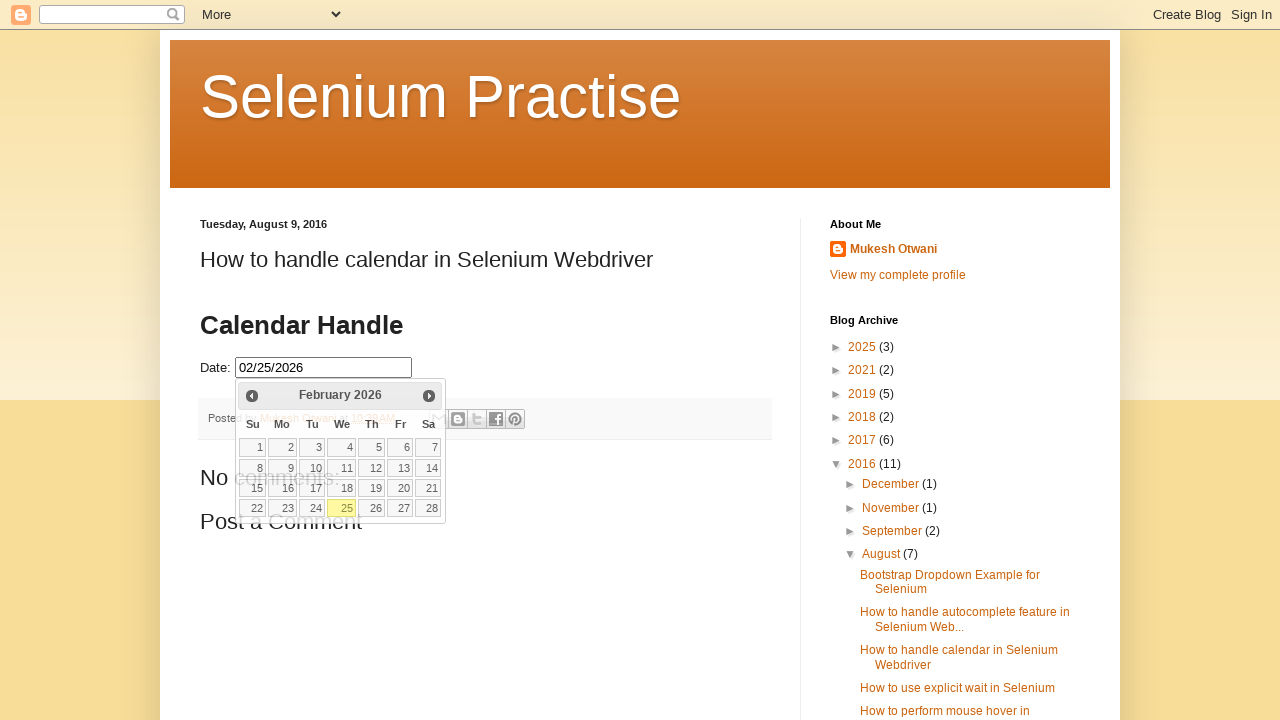

Verified that the URL still contains 'how-to-handle-calendar-in-selenium.html'
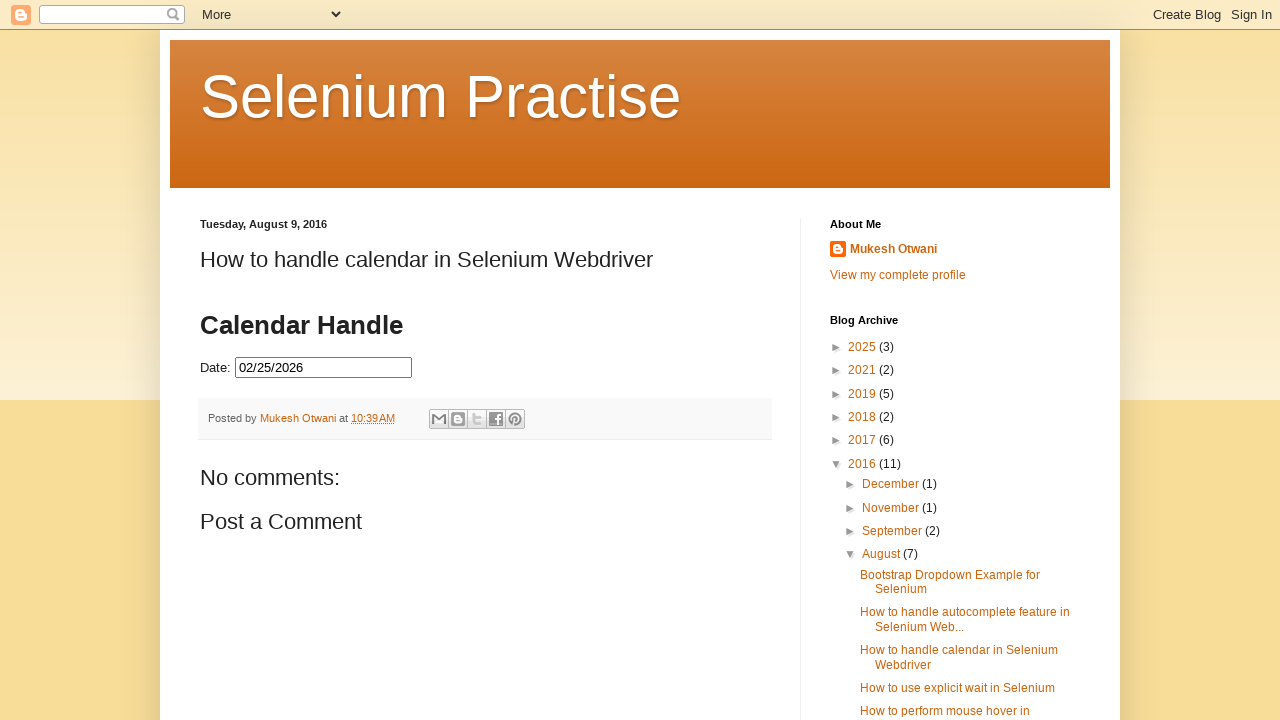

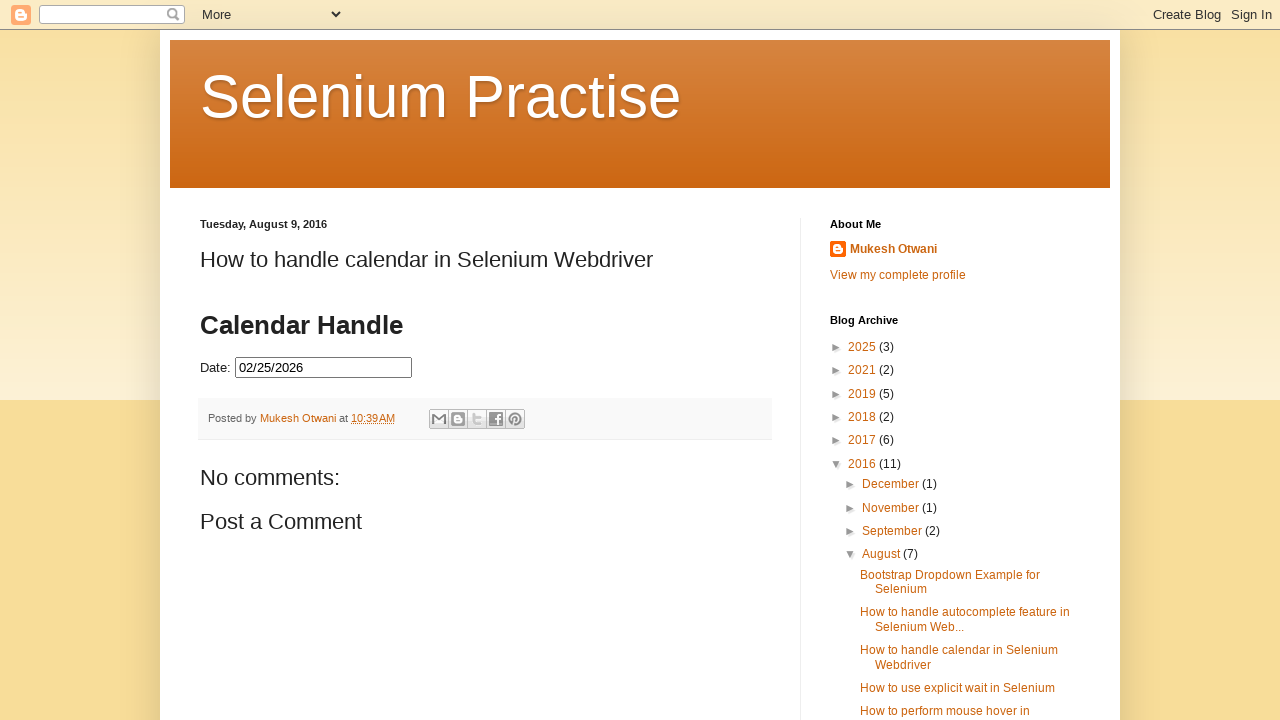